Tests drag and drop functionality by dragging an element into a droppable area within an iframe

Starting URL: https://jqueryui.com/droppable/

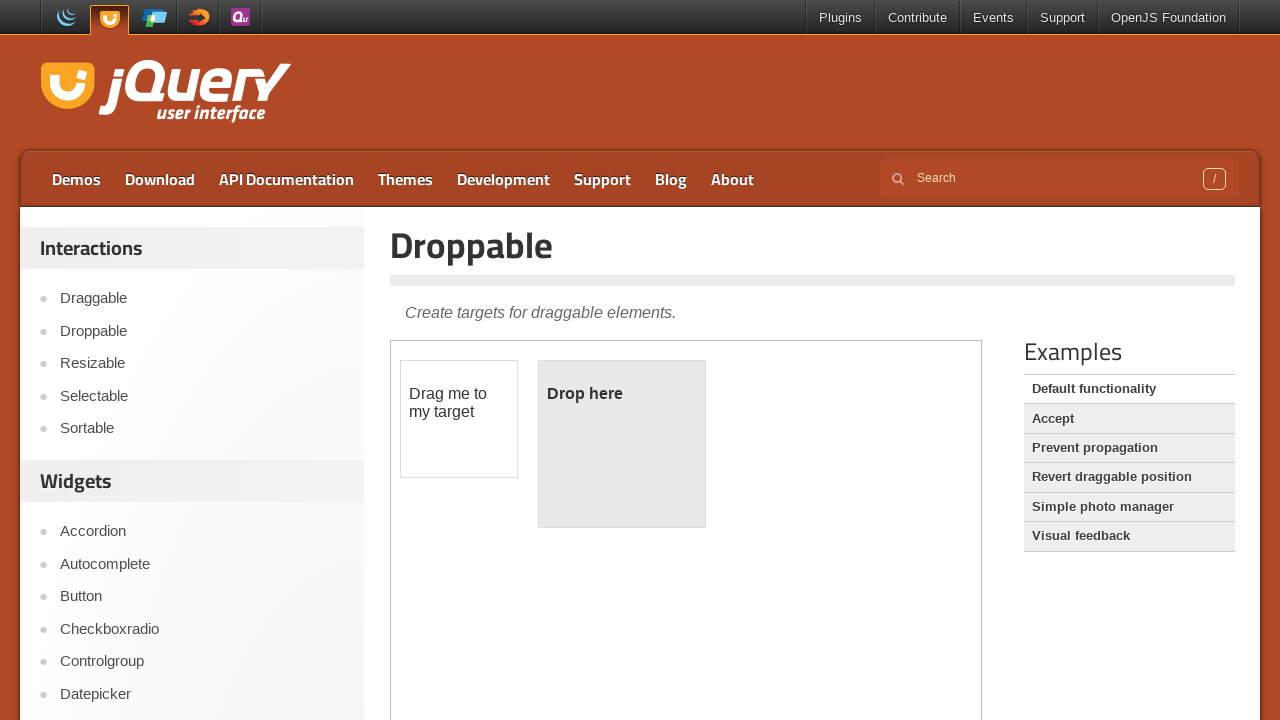

Located the first iframe containing the drag and drop demo
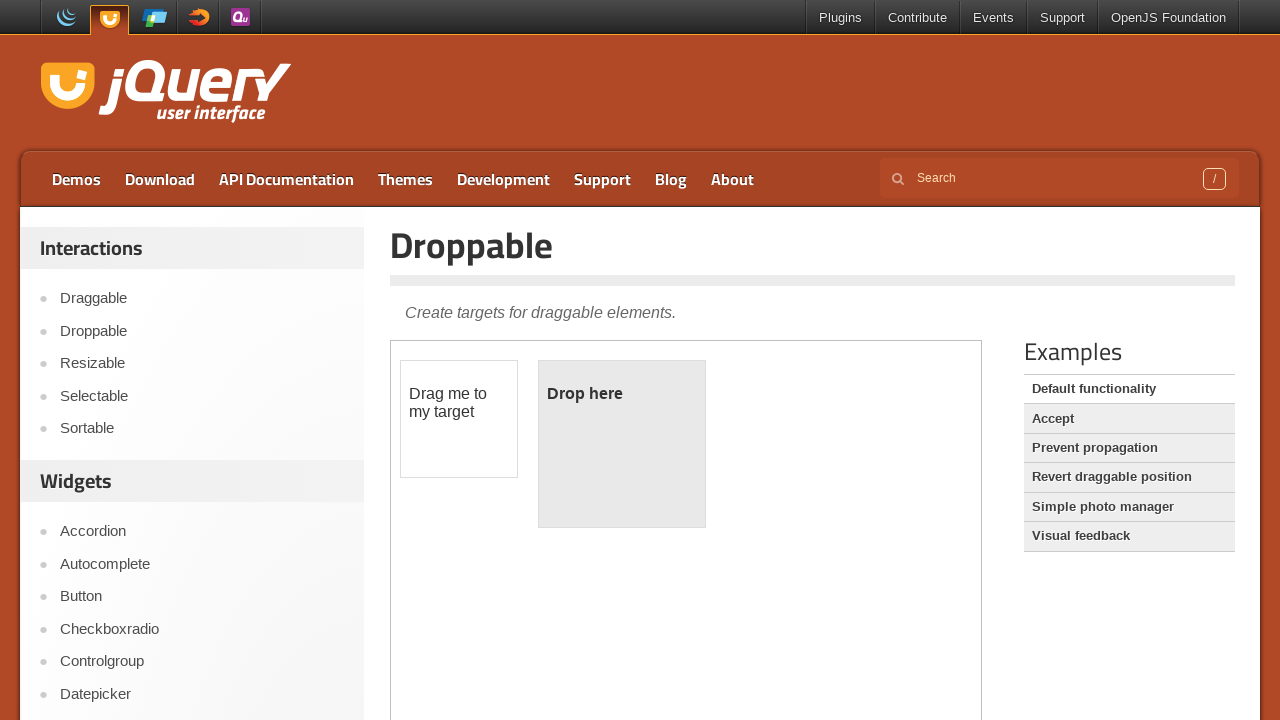

Located the draggable element with ID 'draggable'
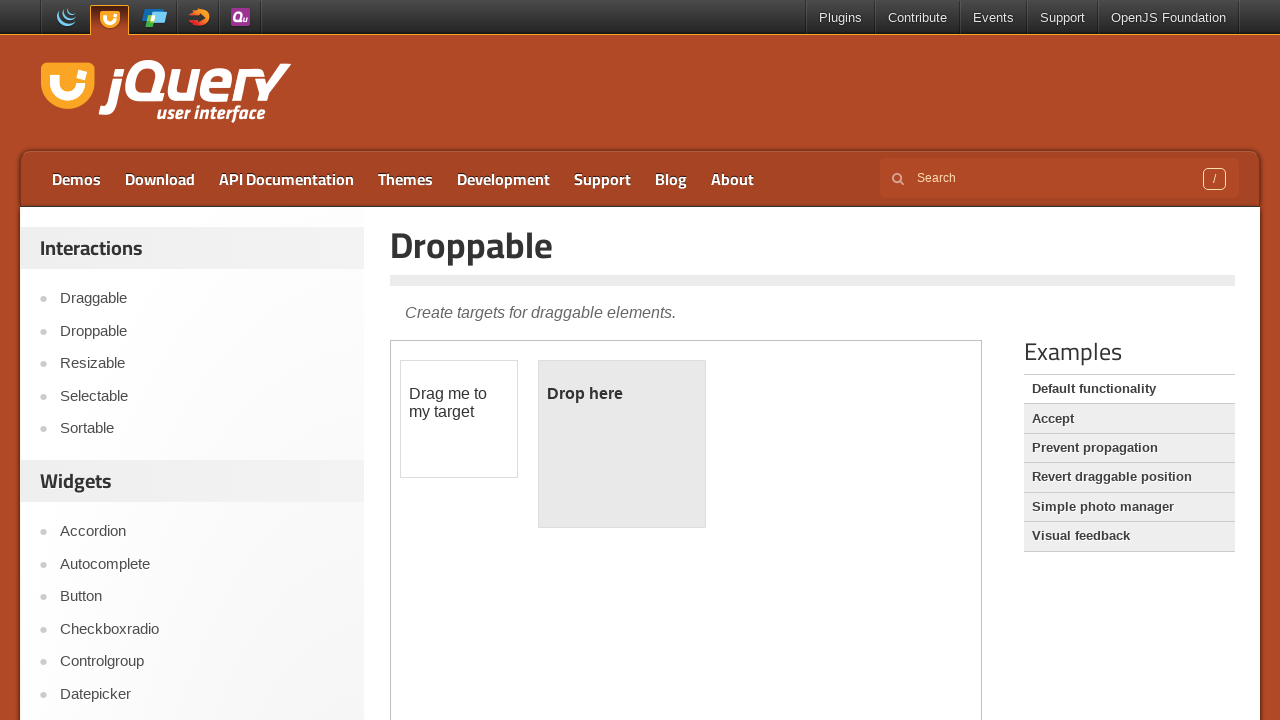

Located the droppable element with ID 'droppable'
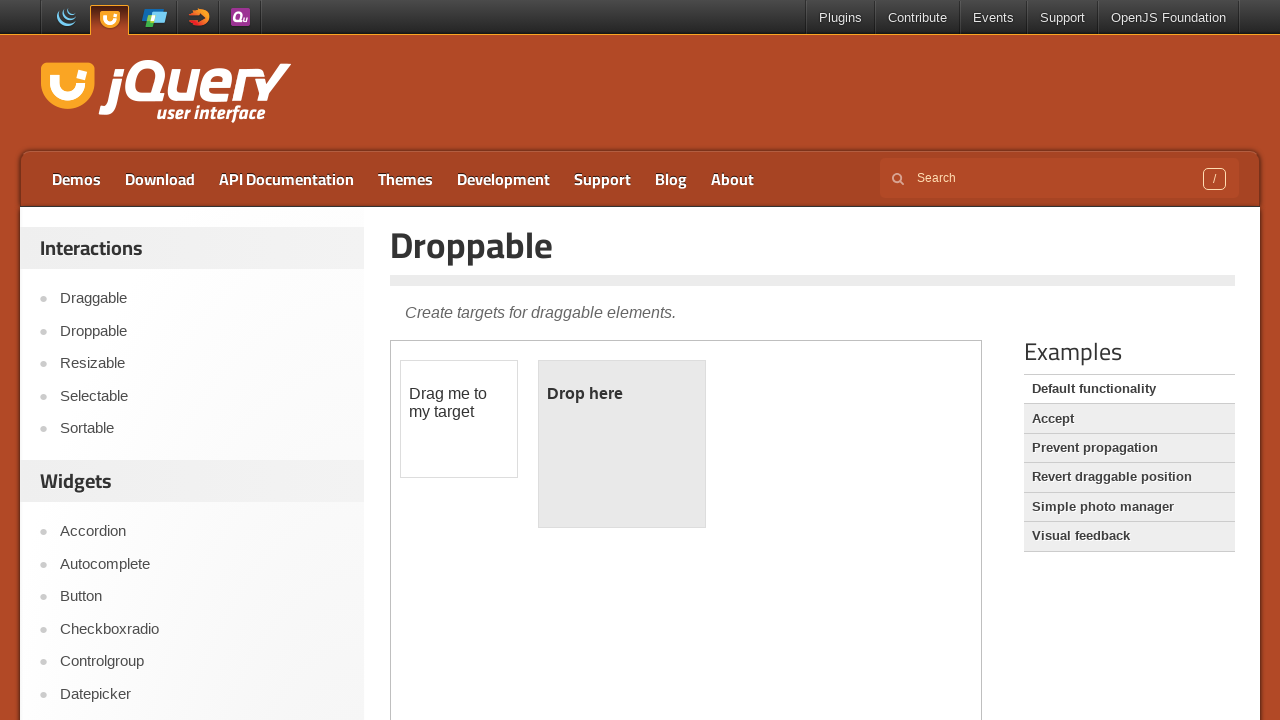

Dragged the draggable element into the droppable area at (622, 444)
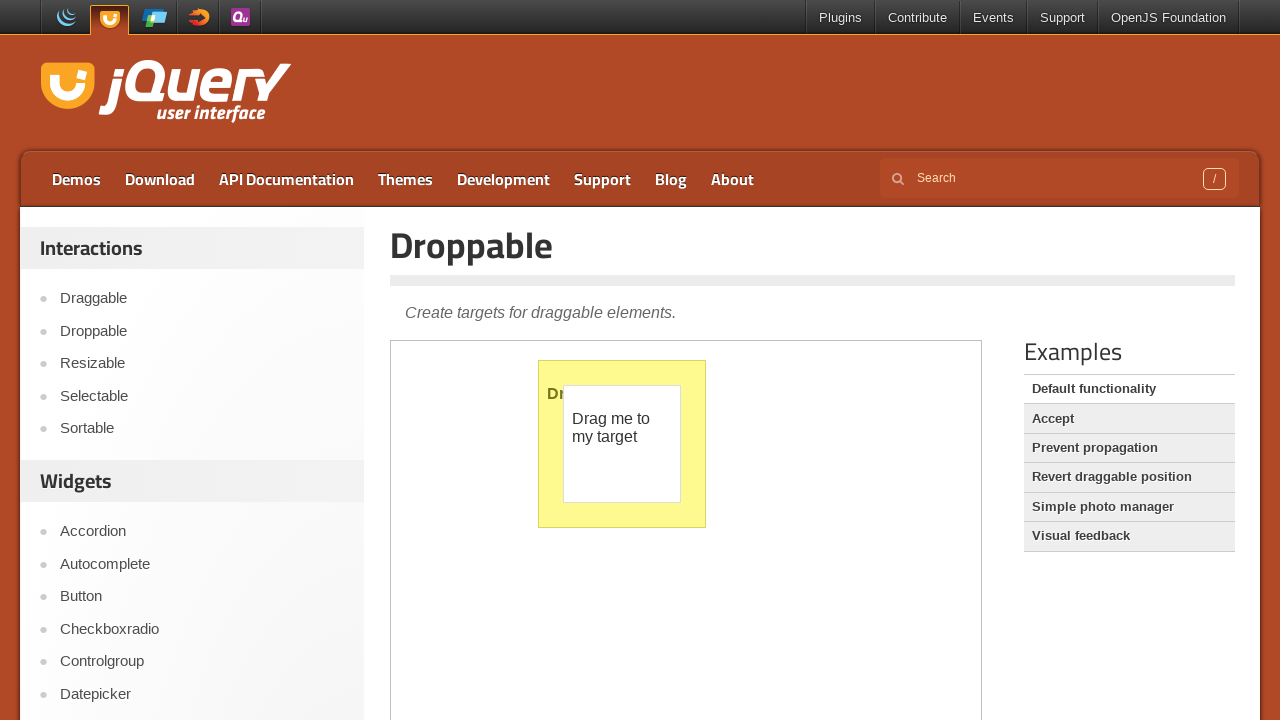

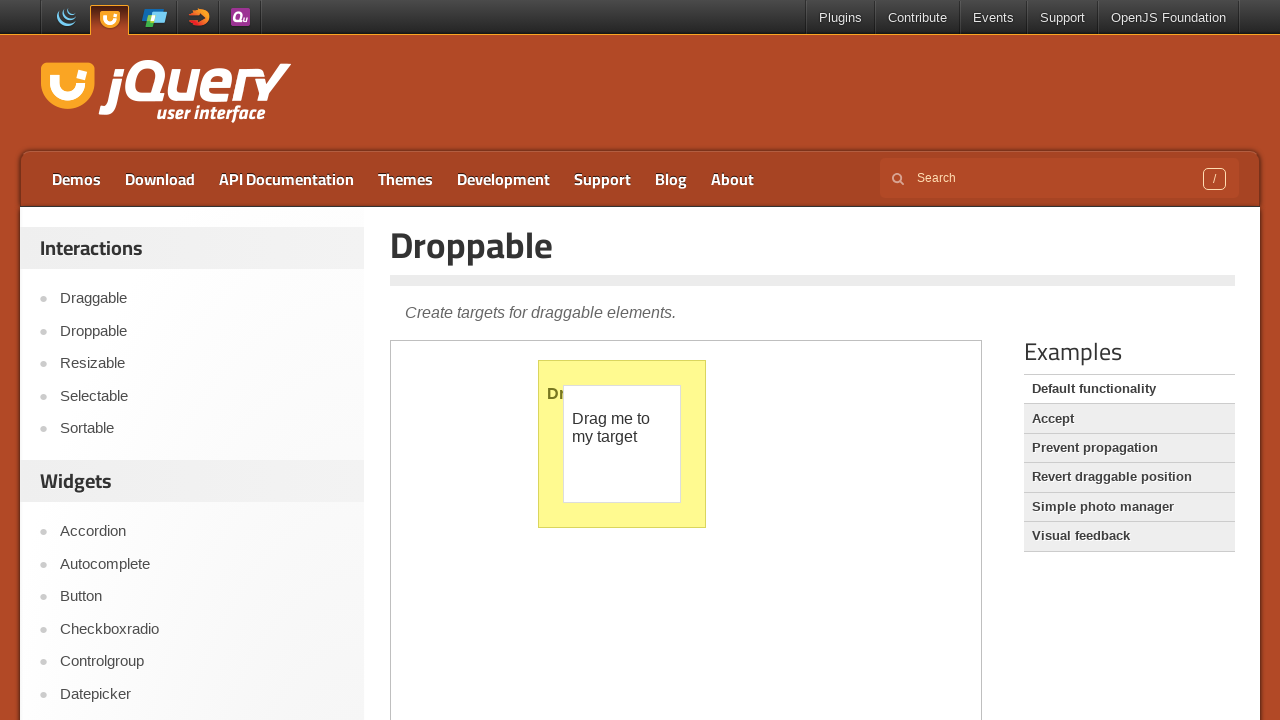